Tests a page with a loader by clicking a button that triggers loading behavior

Starting URL: https://www.automationtesting.co.uk/loader.html

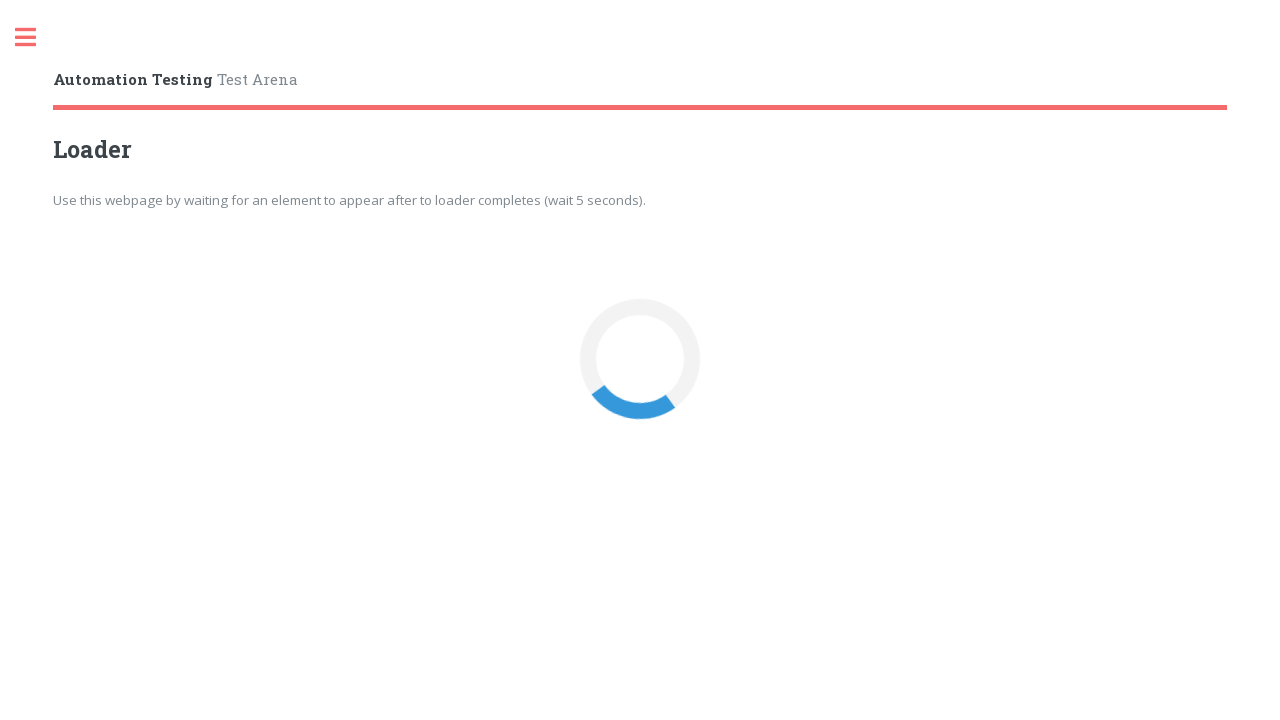

Navigated to loader test page
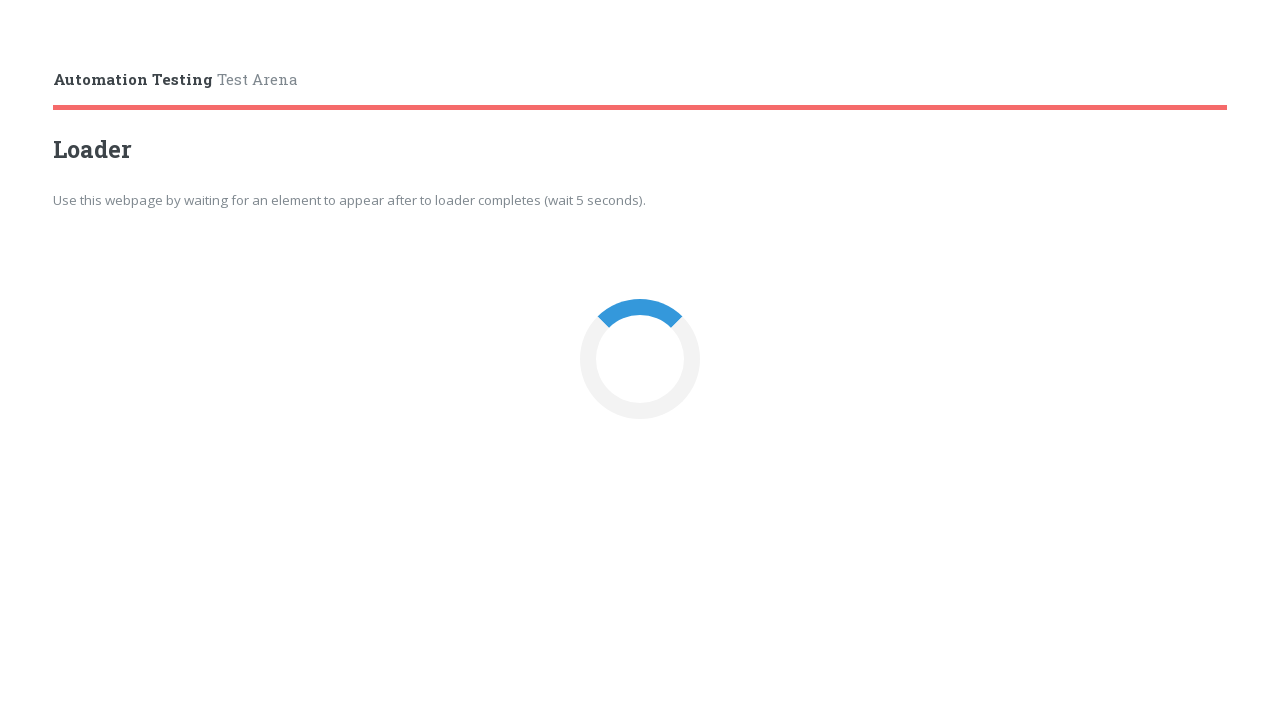

Clicked the loader button to trigger loading behavior at (640, 360) on button#loaderBtn
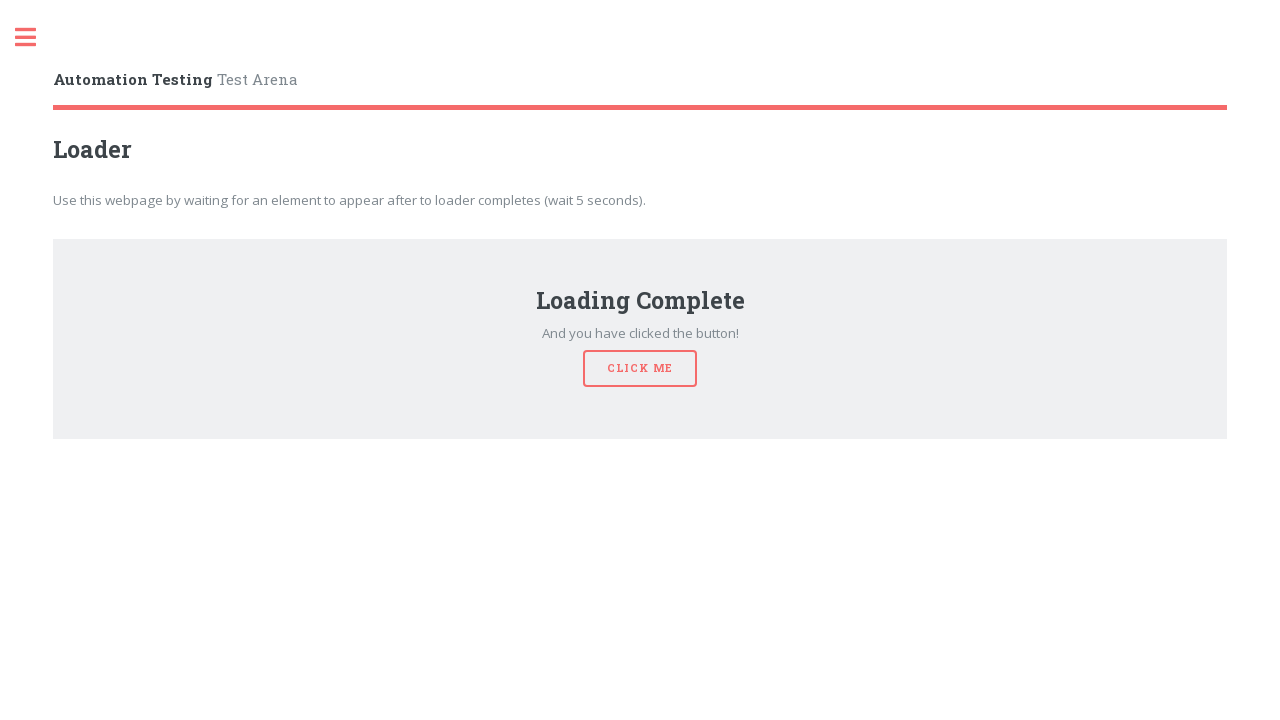

Waited for loader to complete
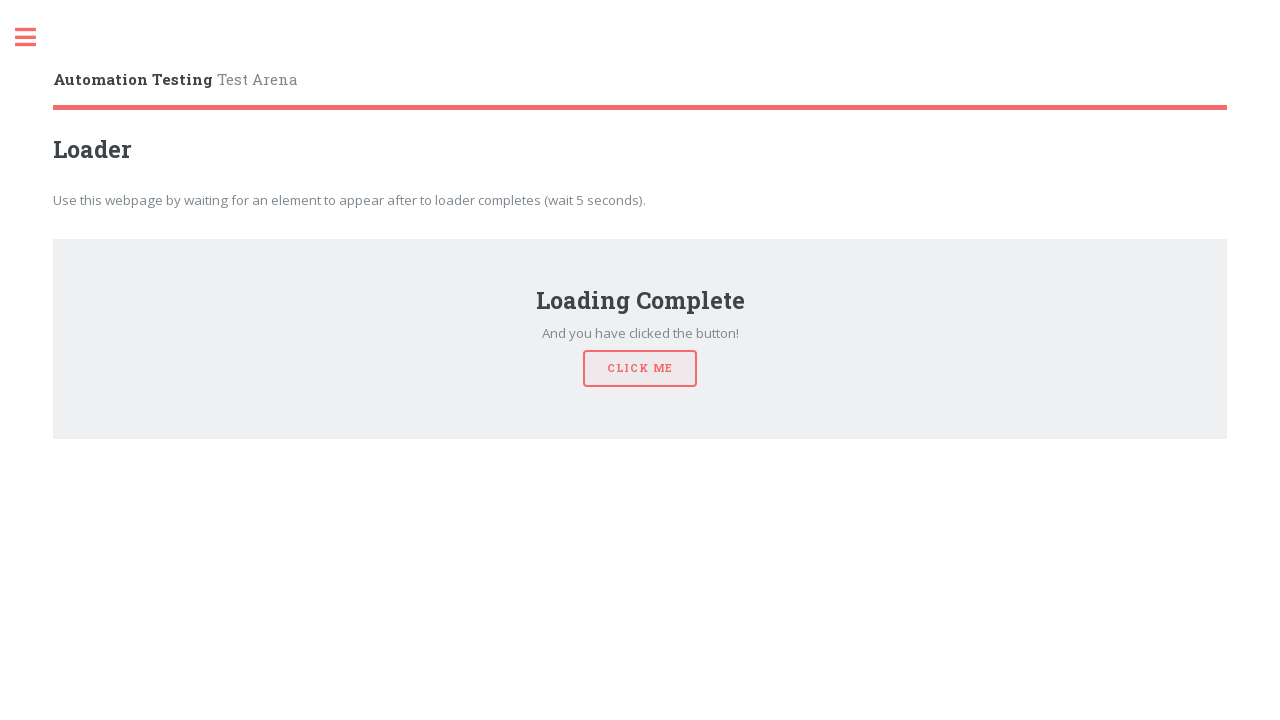

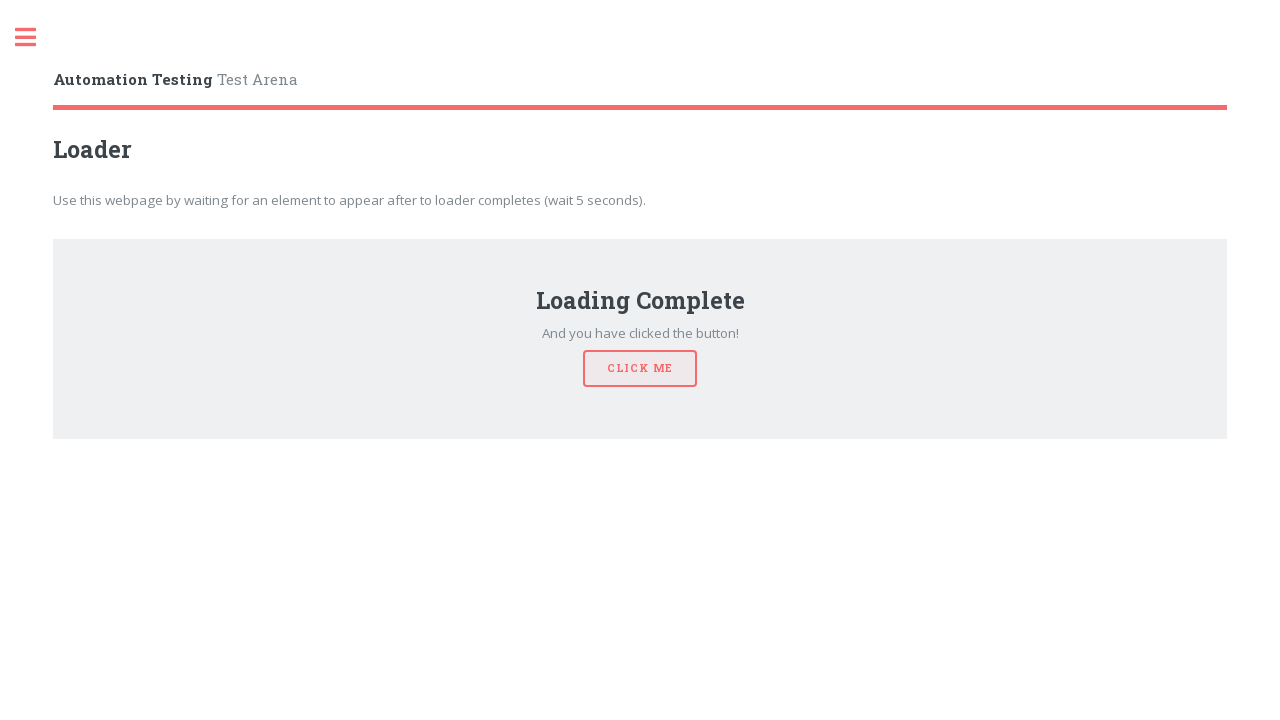